Opens two browser tabs, navigates to different pages on rahulshettyacademy.com, retrieves a course name from one tab, and enters it into a form field on the other tab

Starting URL: https://rahulshettyacademy.com/angularpractice/

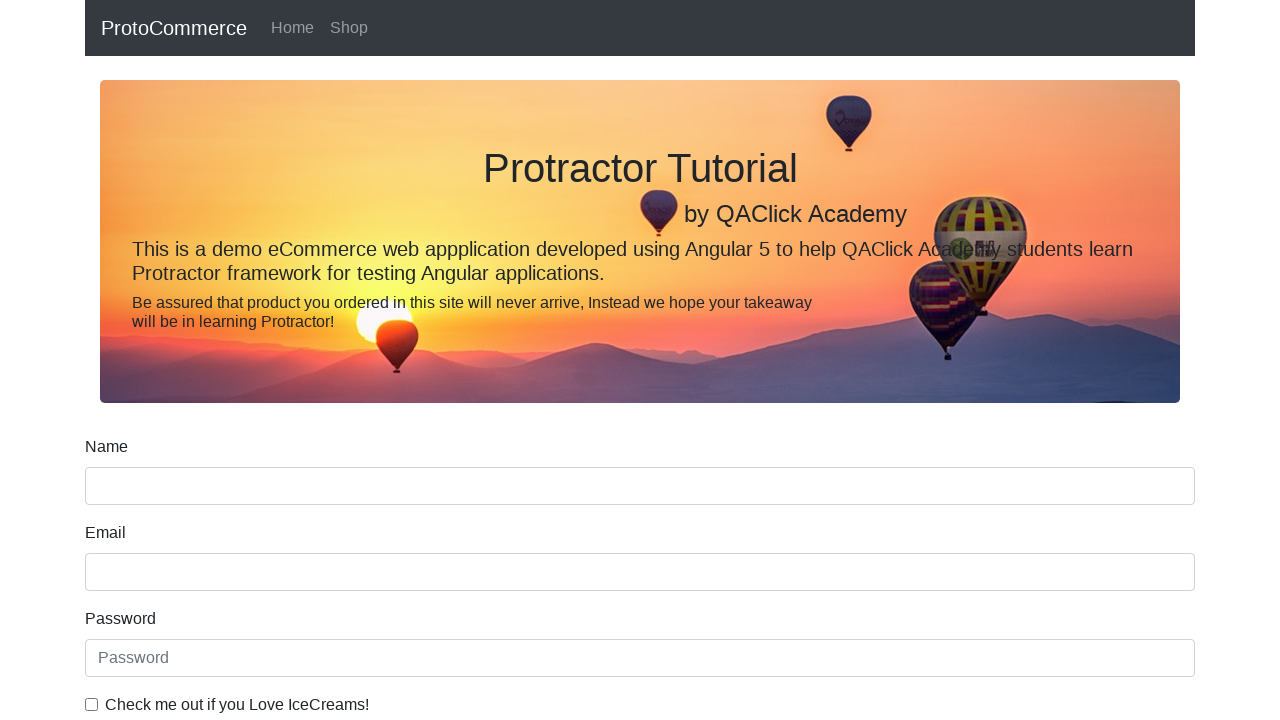

Opened a new browser tab
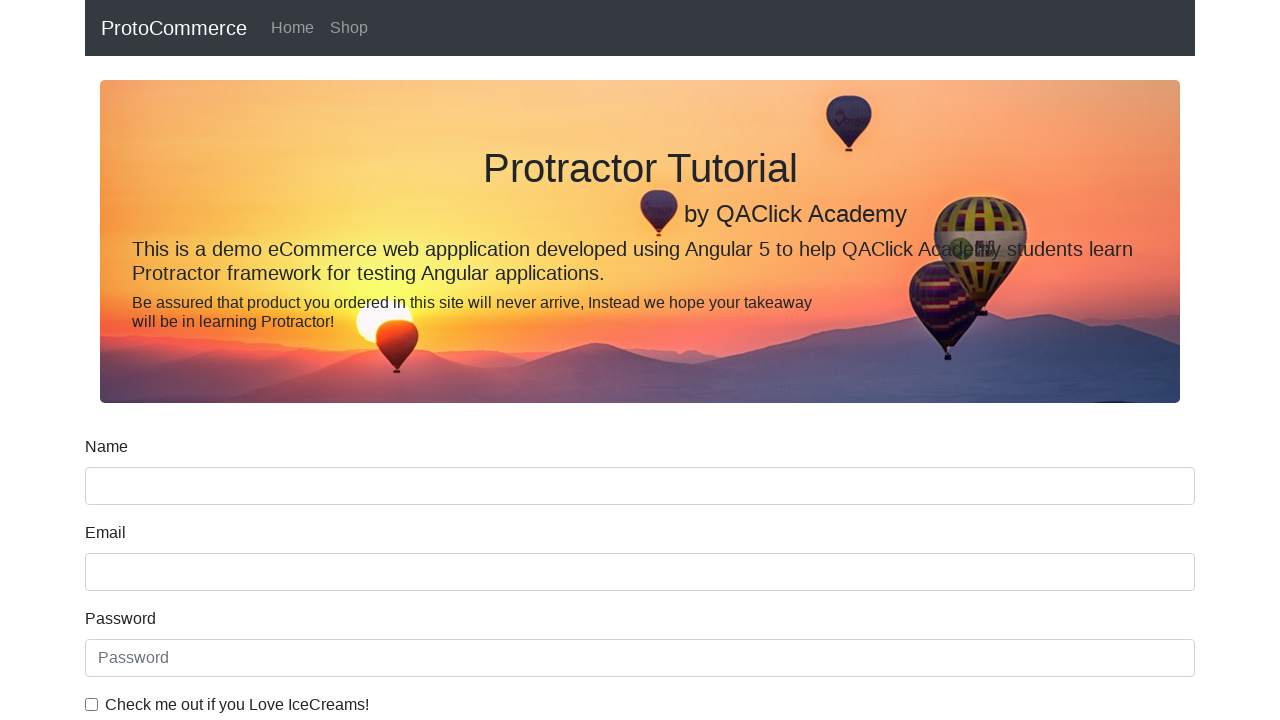

Navigated to rahulshettyacademy.com courses page
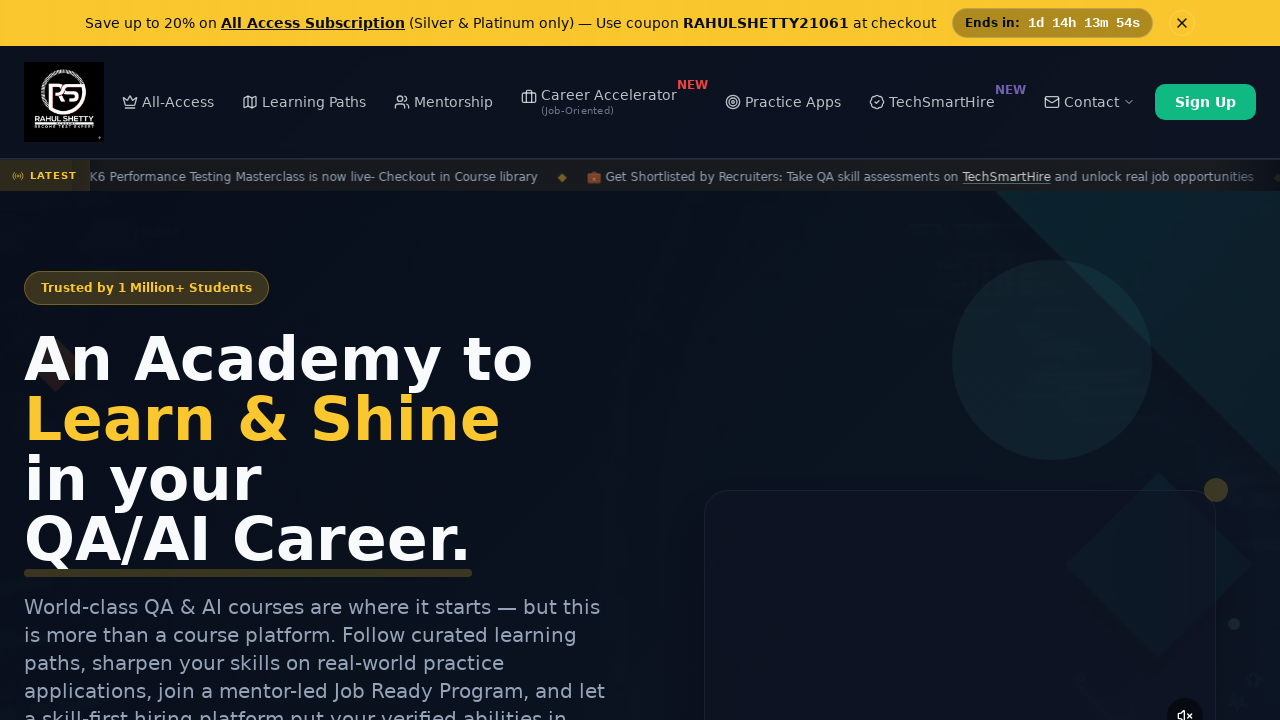

Course links loaded on the courses page
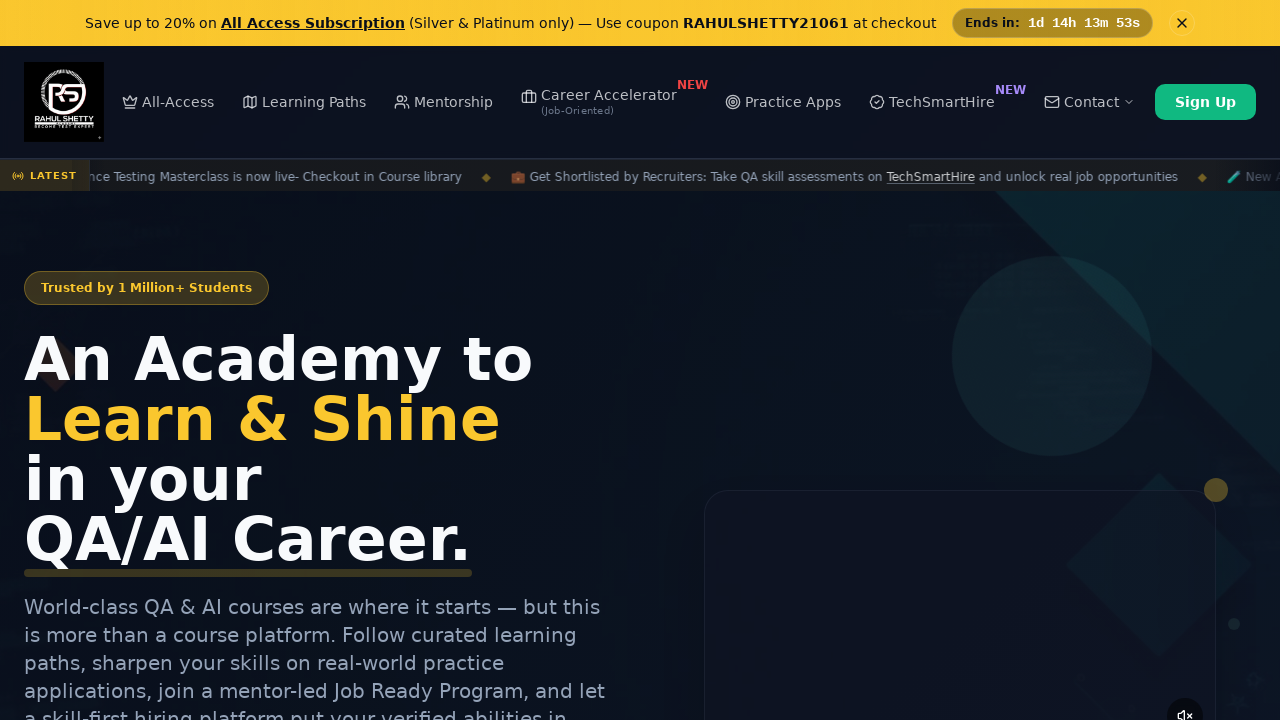

Located all course link elements
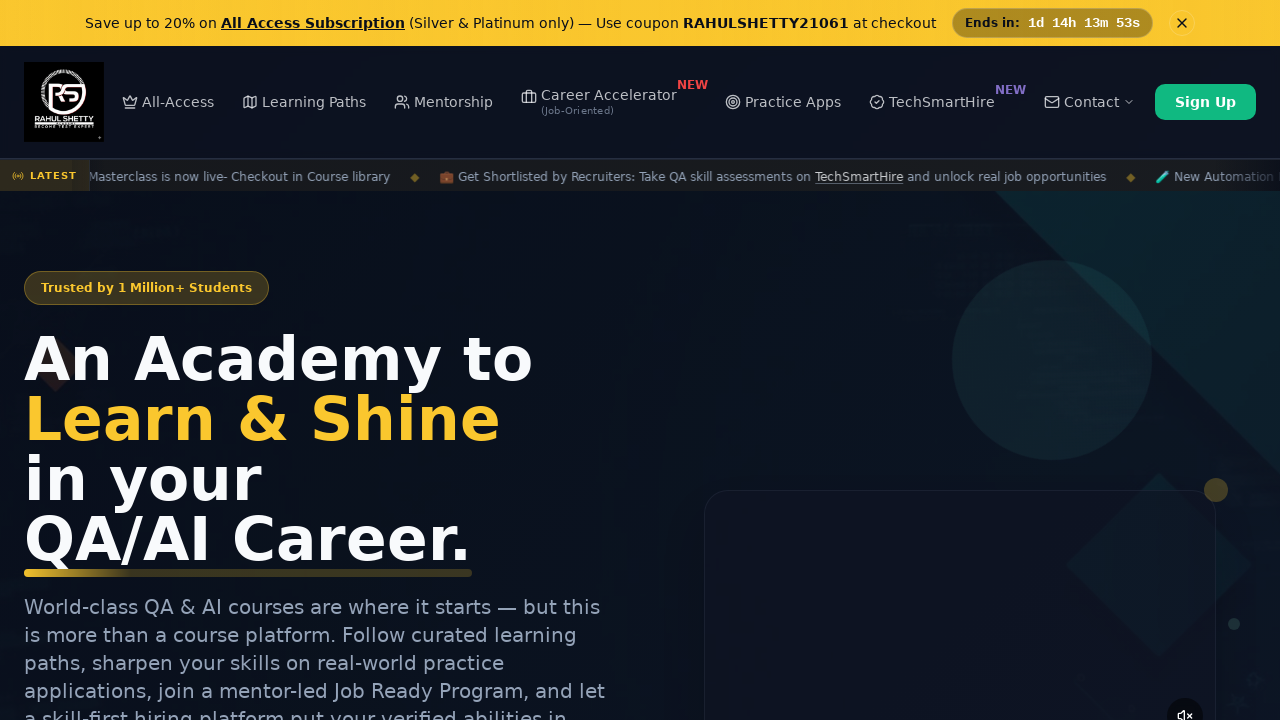

Retrieved second course name: Playwright Testing
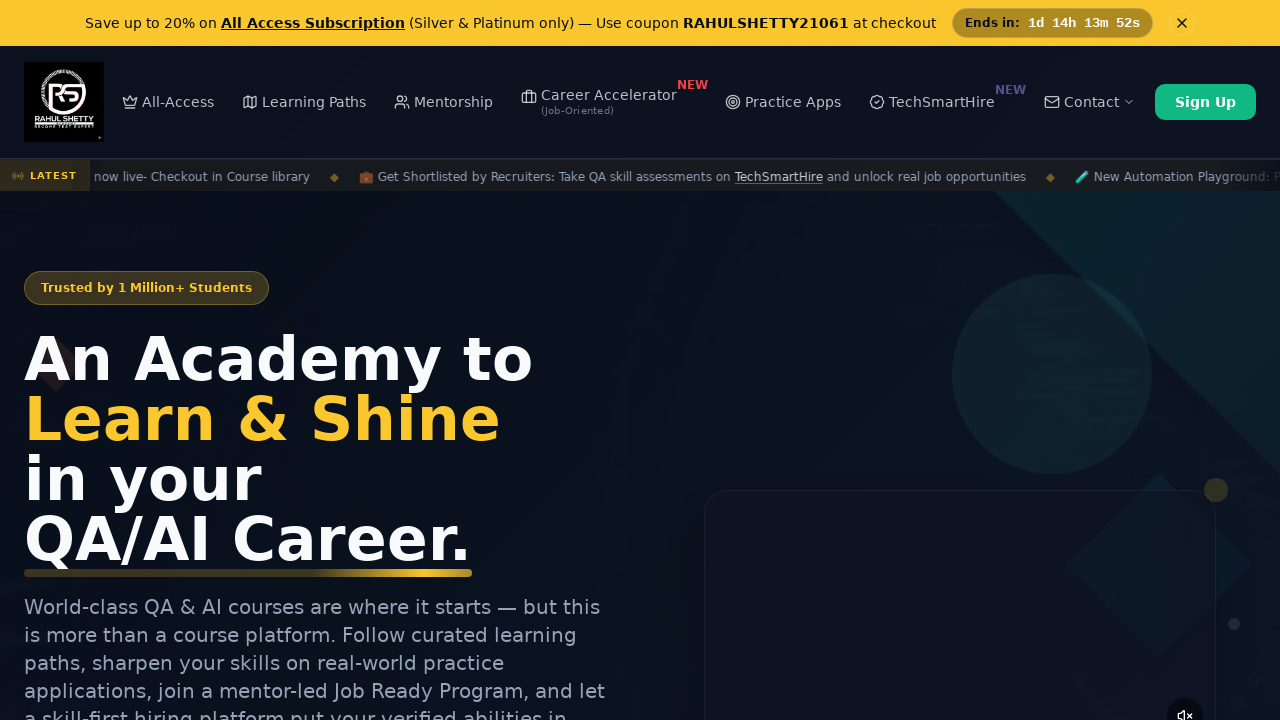

Switched back to the original practice page tab
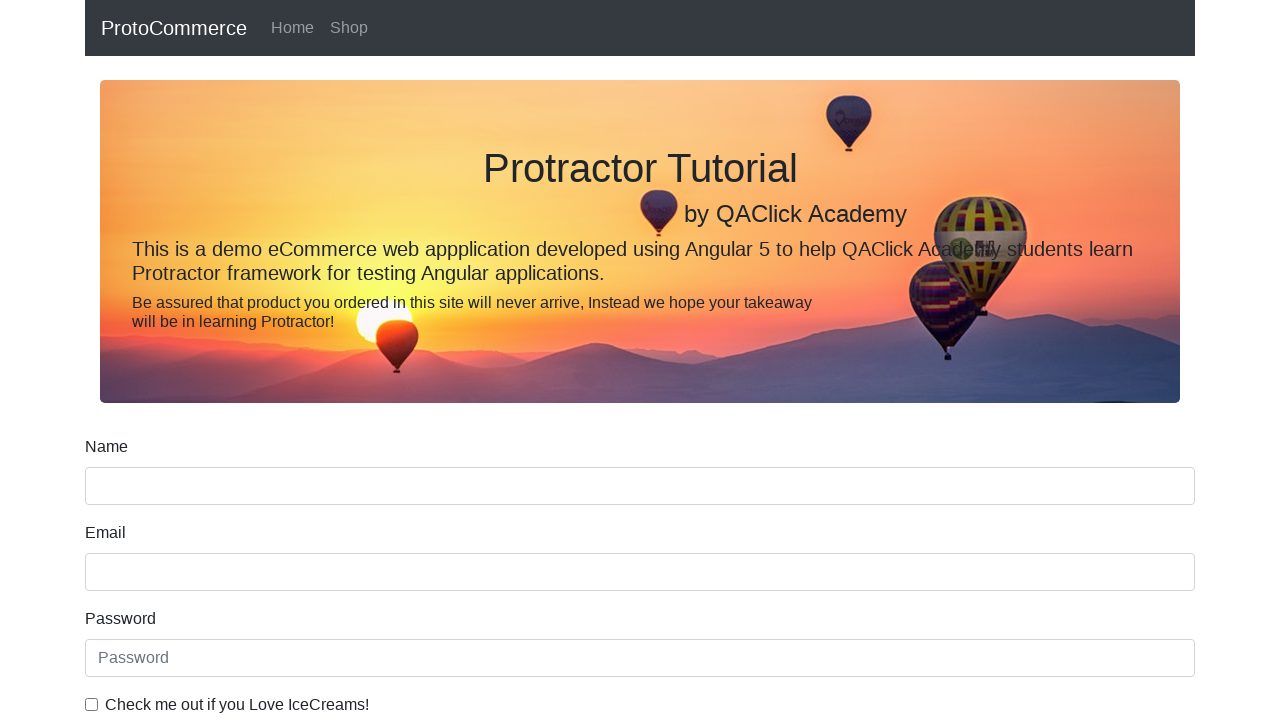

Name input field is ready for input
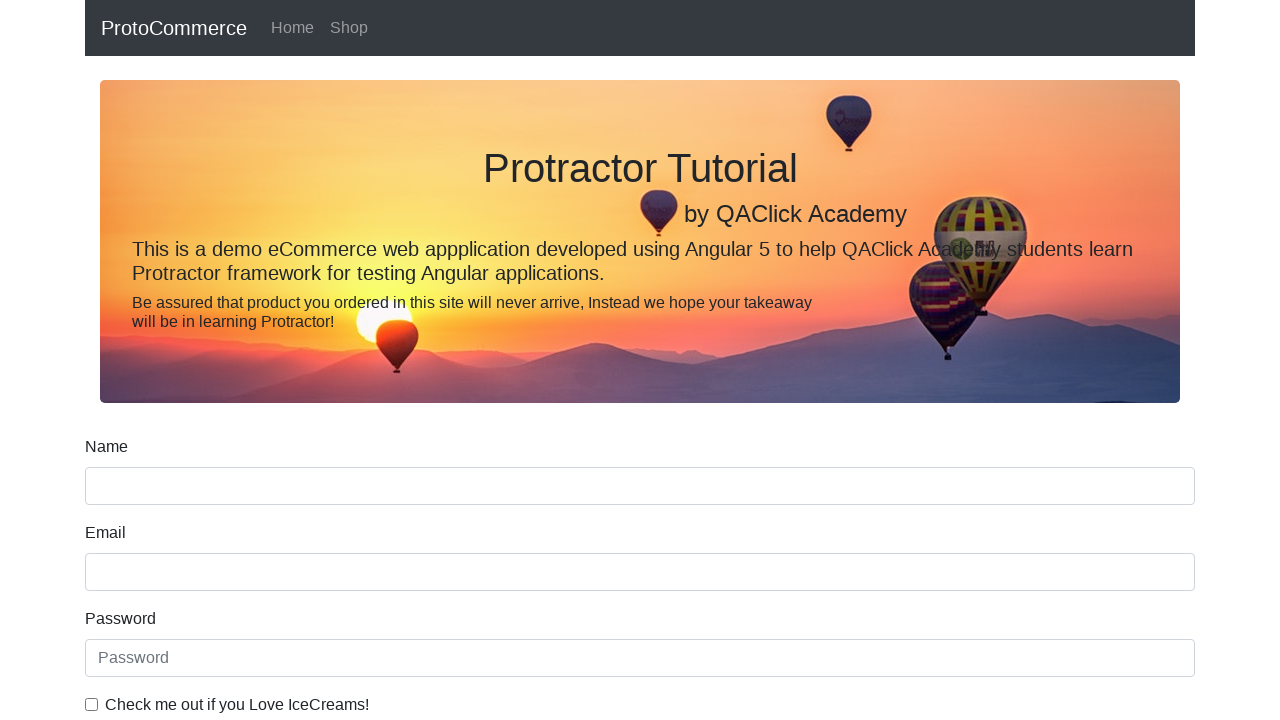

Filled name field with course name: Playwright Testing on input[name='name']
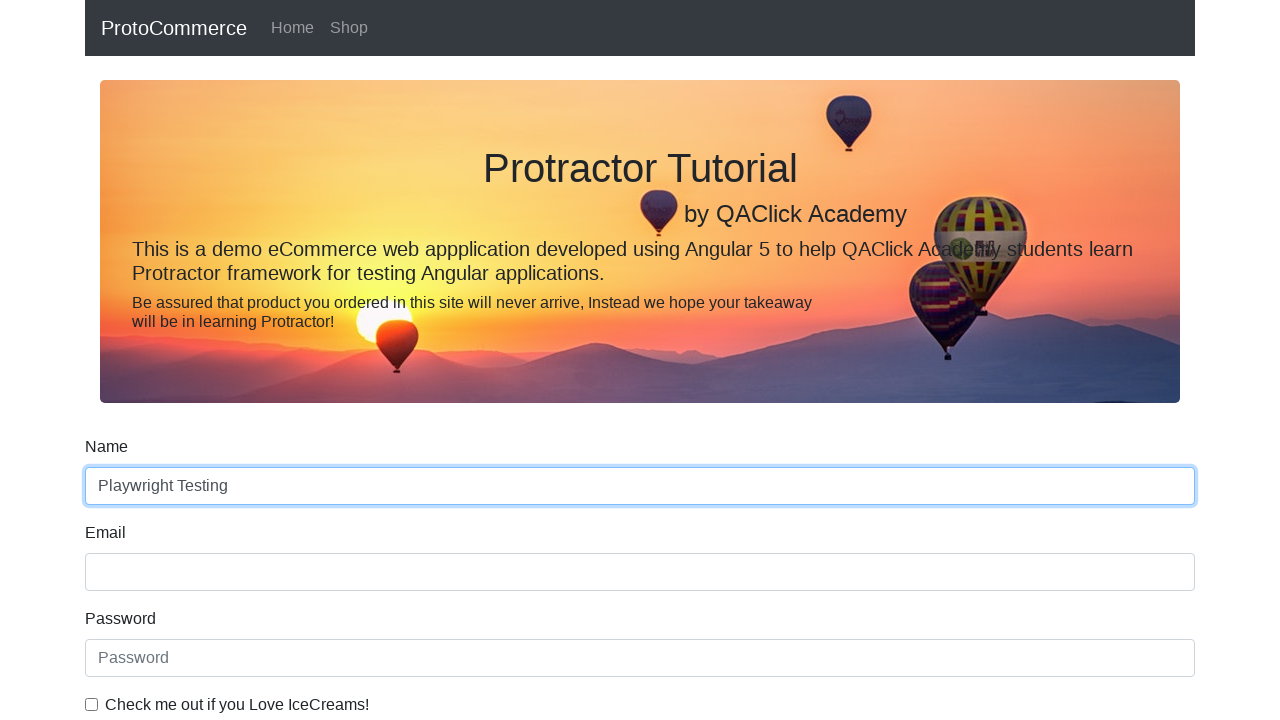

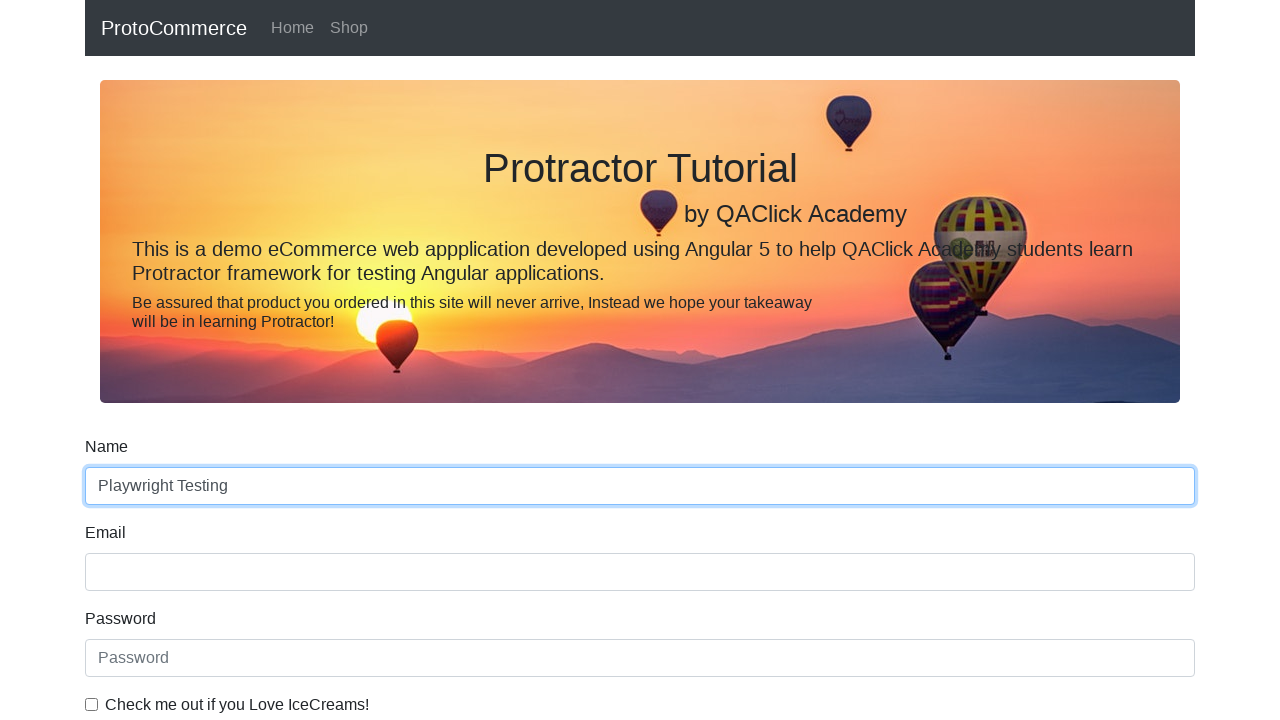